Navigates to Sauce Labs' guinea pig test page and retrieves the page title to verify the page loaded correctly.

Starting URL: http://saucelabs.com/test/guinea-pig

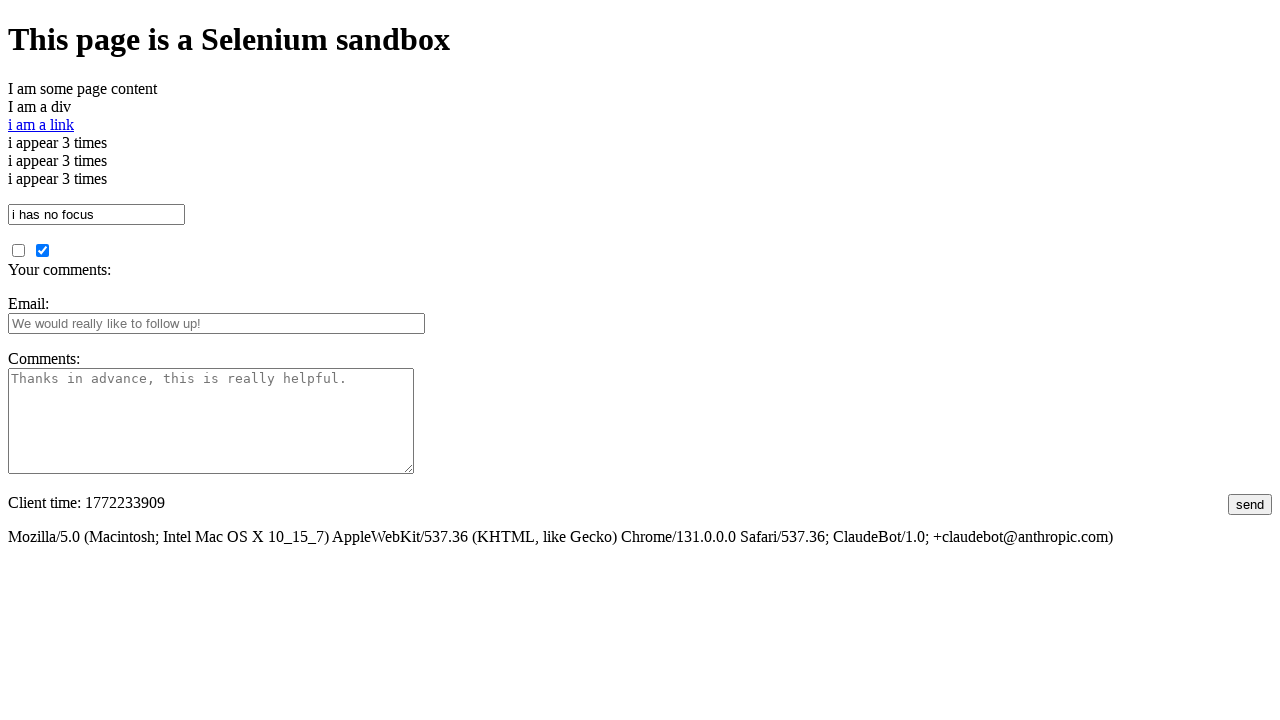

Navigated to Sauce Labs guinea pig test page
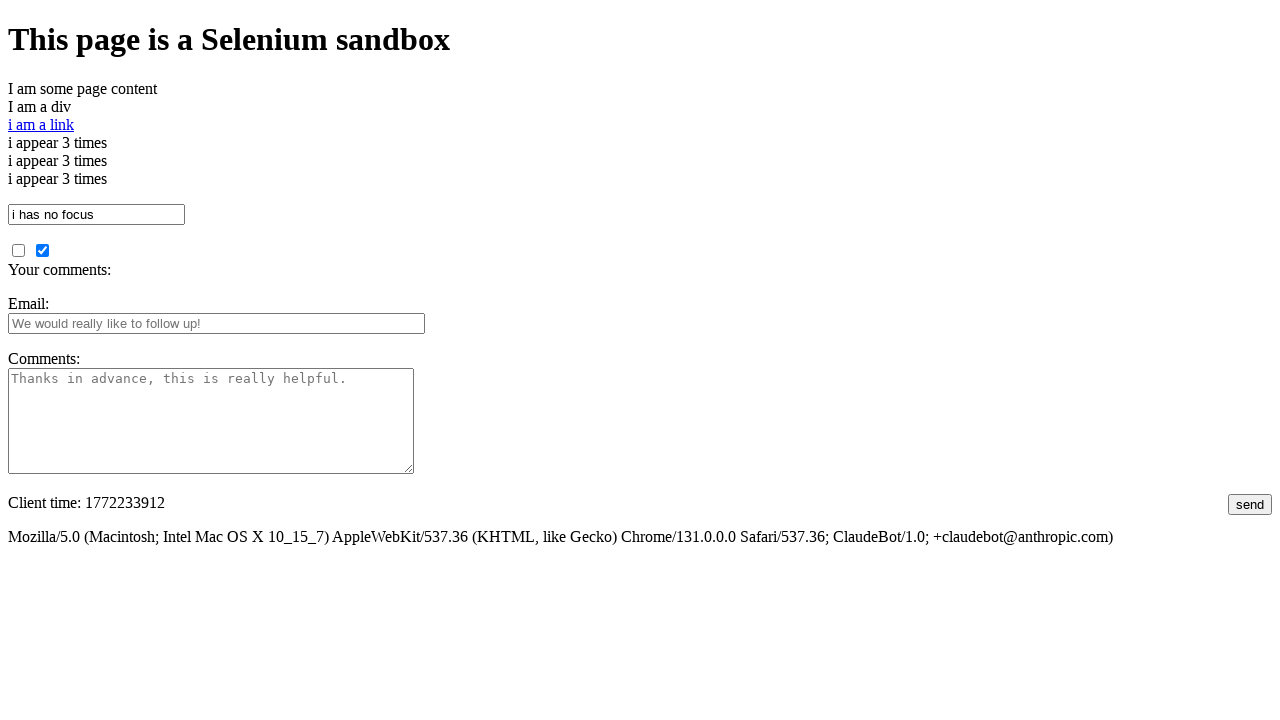

Page DOM content loaded
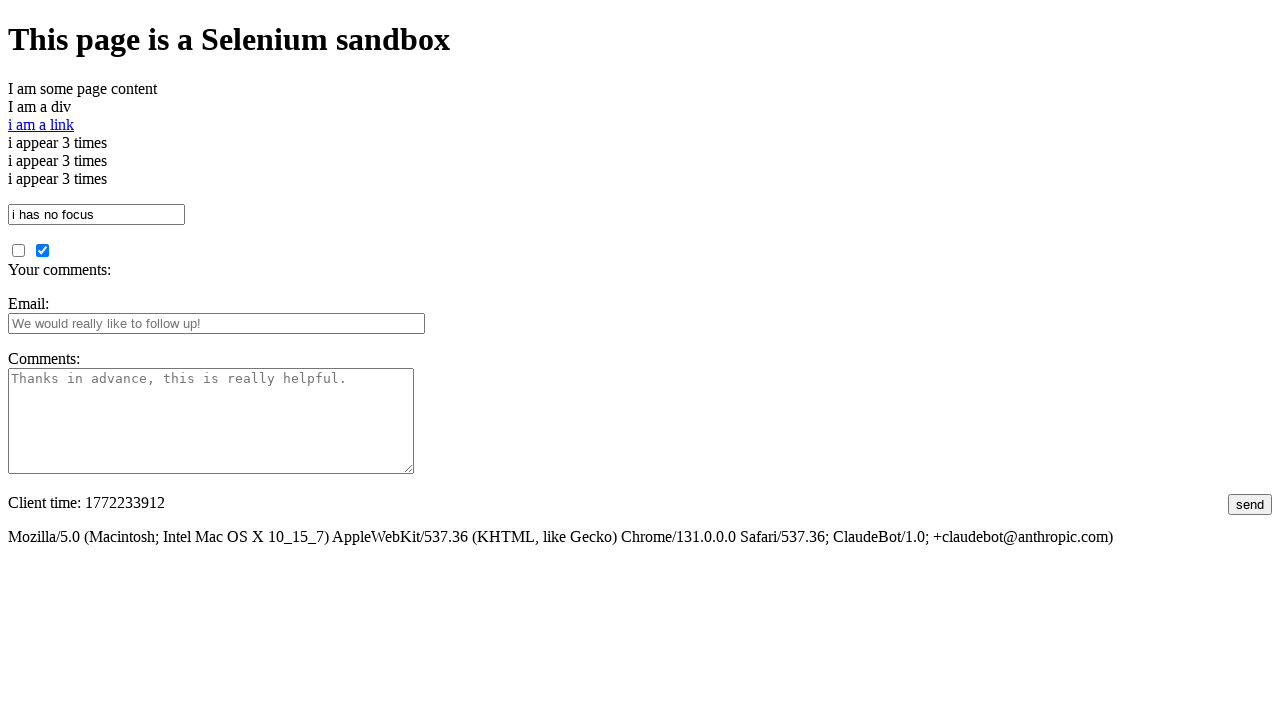

Retrieved page title: I am a page title - Sauce Labs
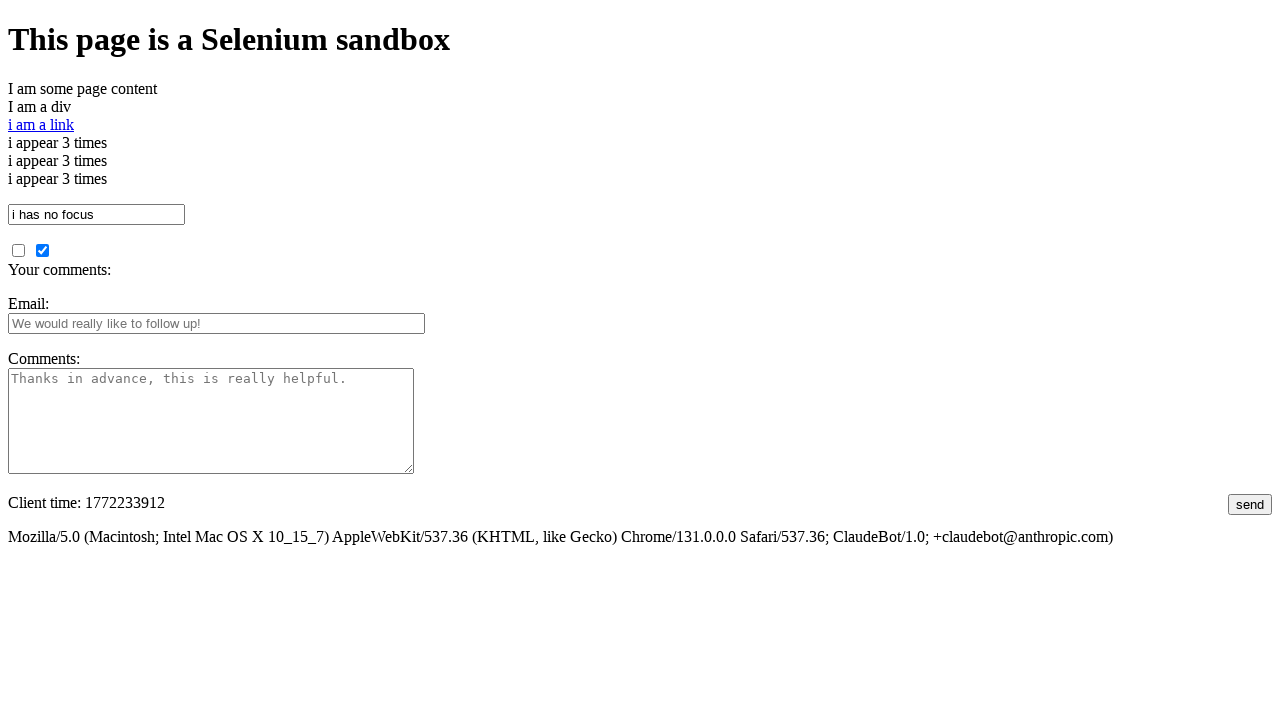

Printed page title to console
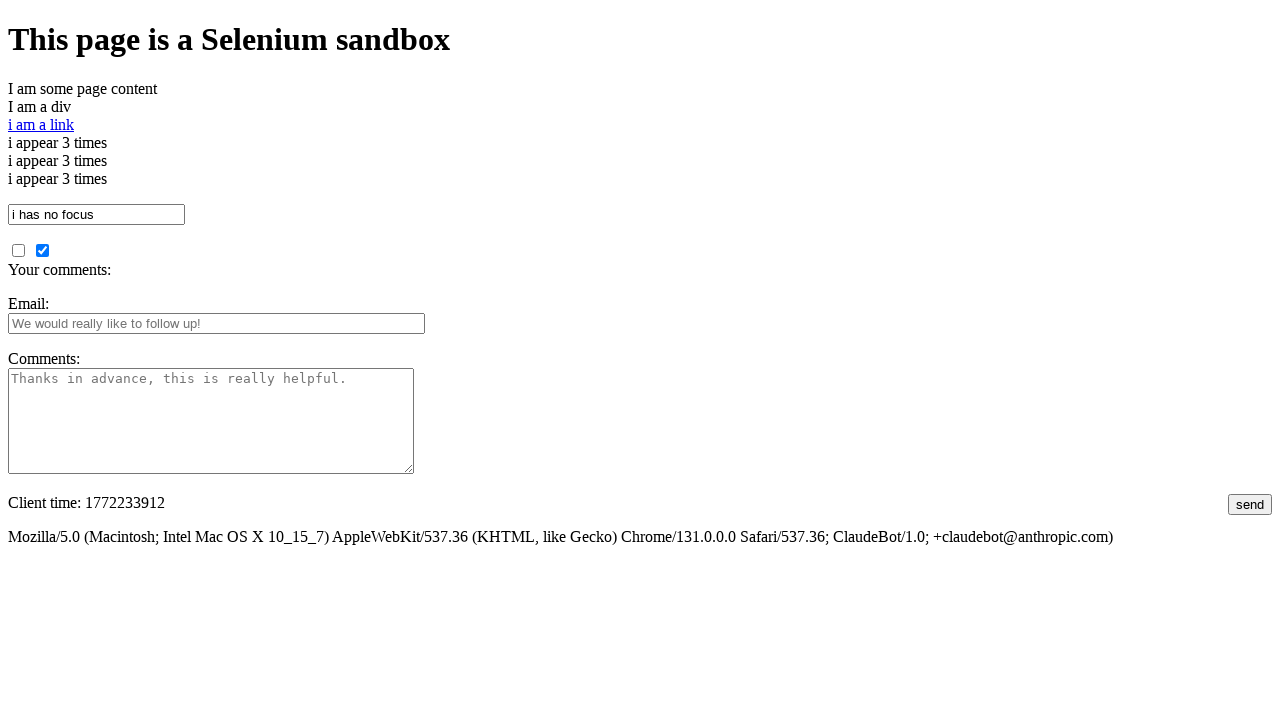

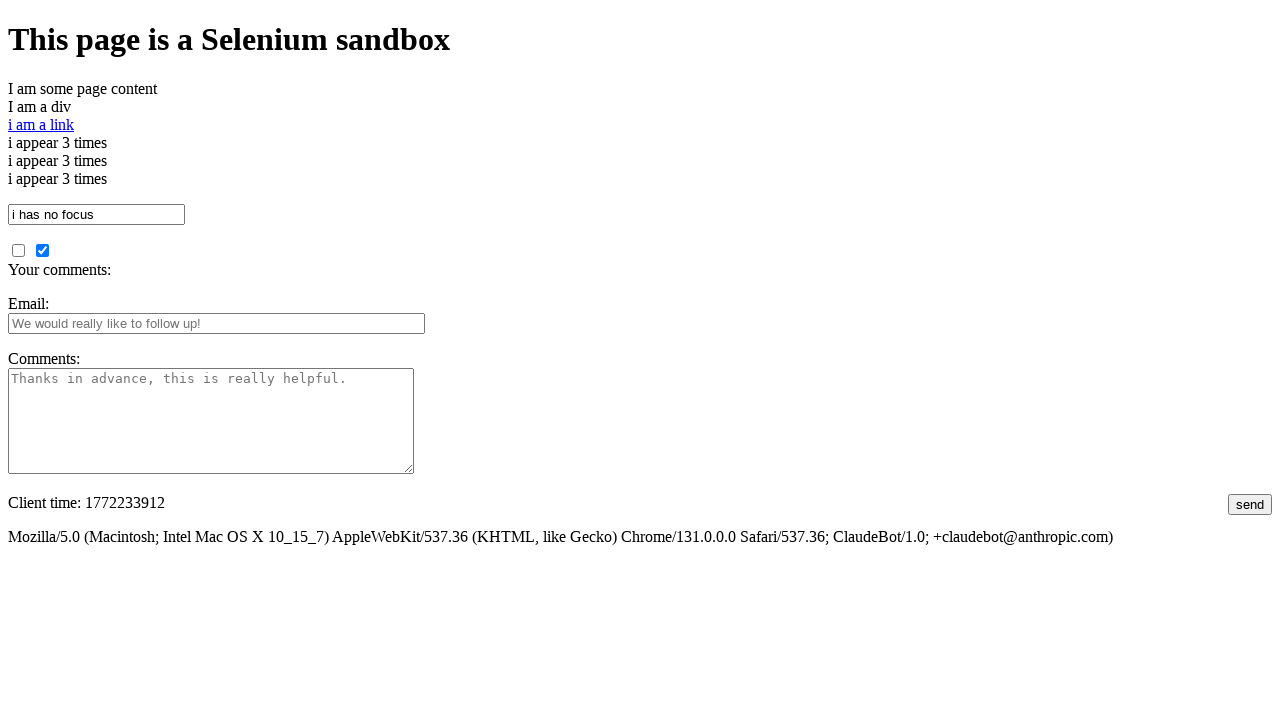